Tests JavaScript alert popup functionality by clicking a button that triggers an alert dialog and then accepting/dismissing the alert

Starting URL: http://www.tizag.com/javascriptT/javascriptalert.php

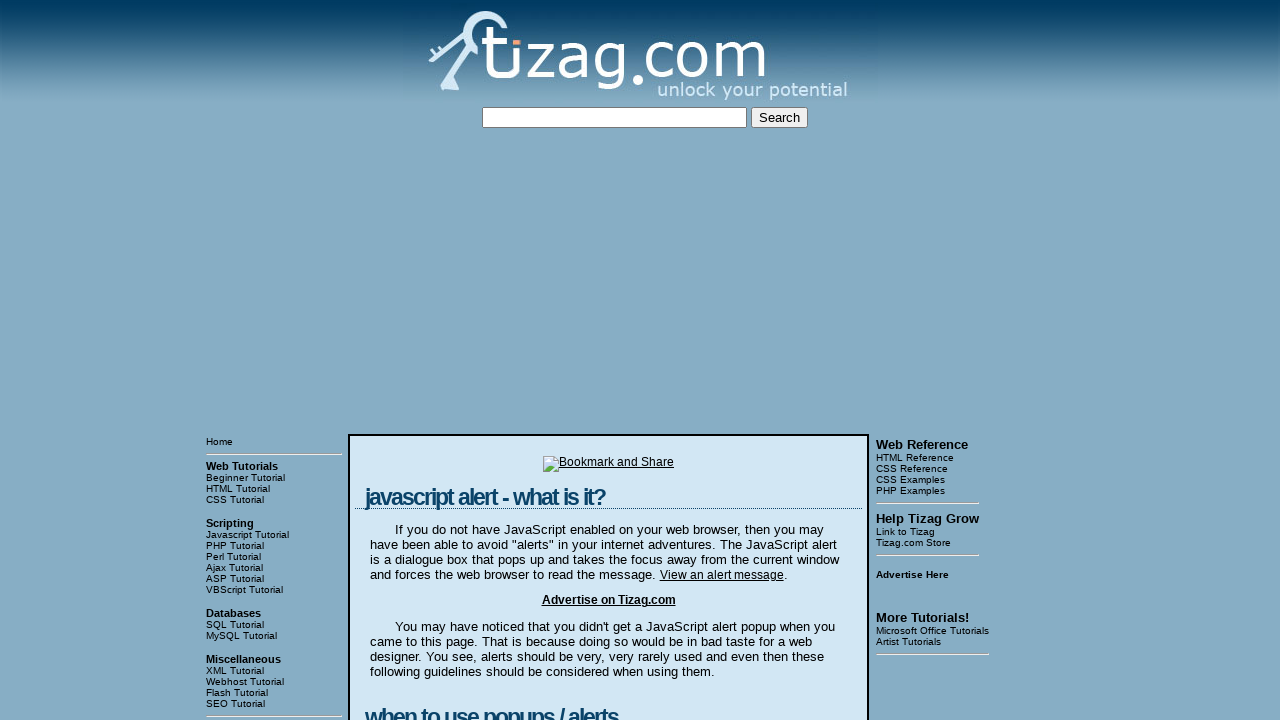

Set up dialog handler to accept JavaScript alerts
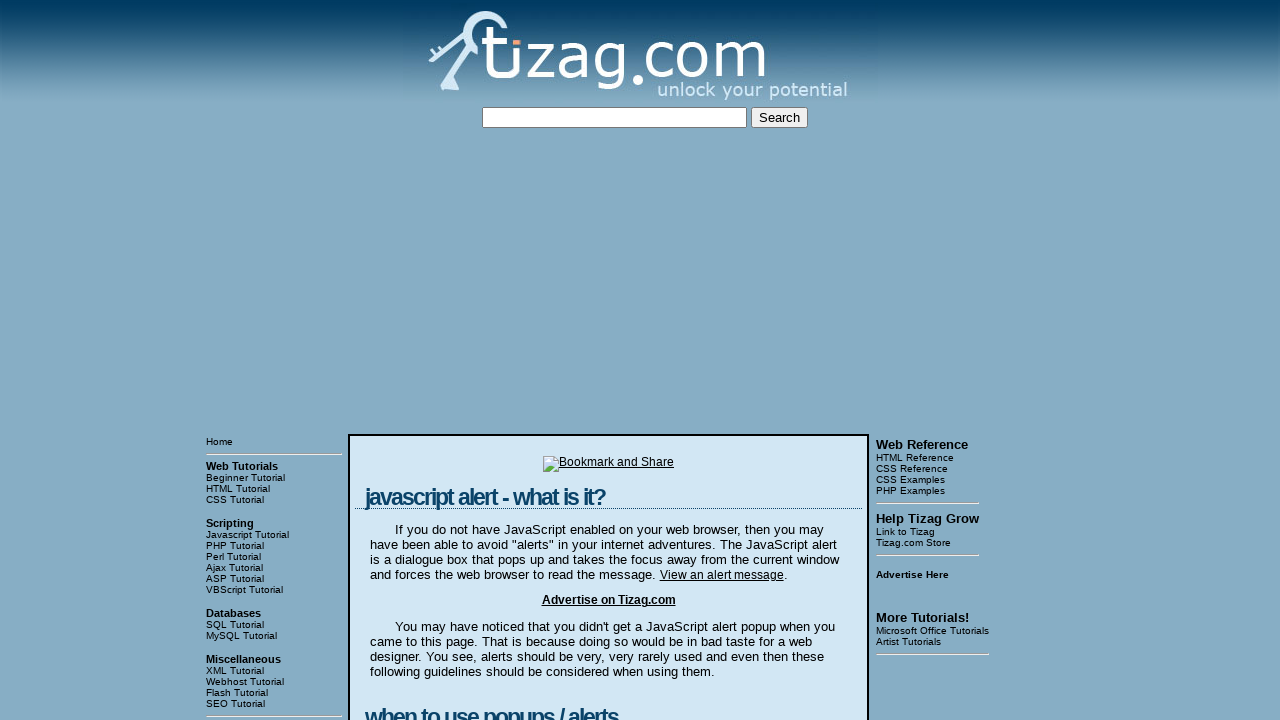

Clicked button to trigger JavaScript alert popup at (428, 361) on input[type='button']
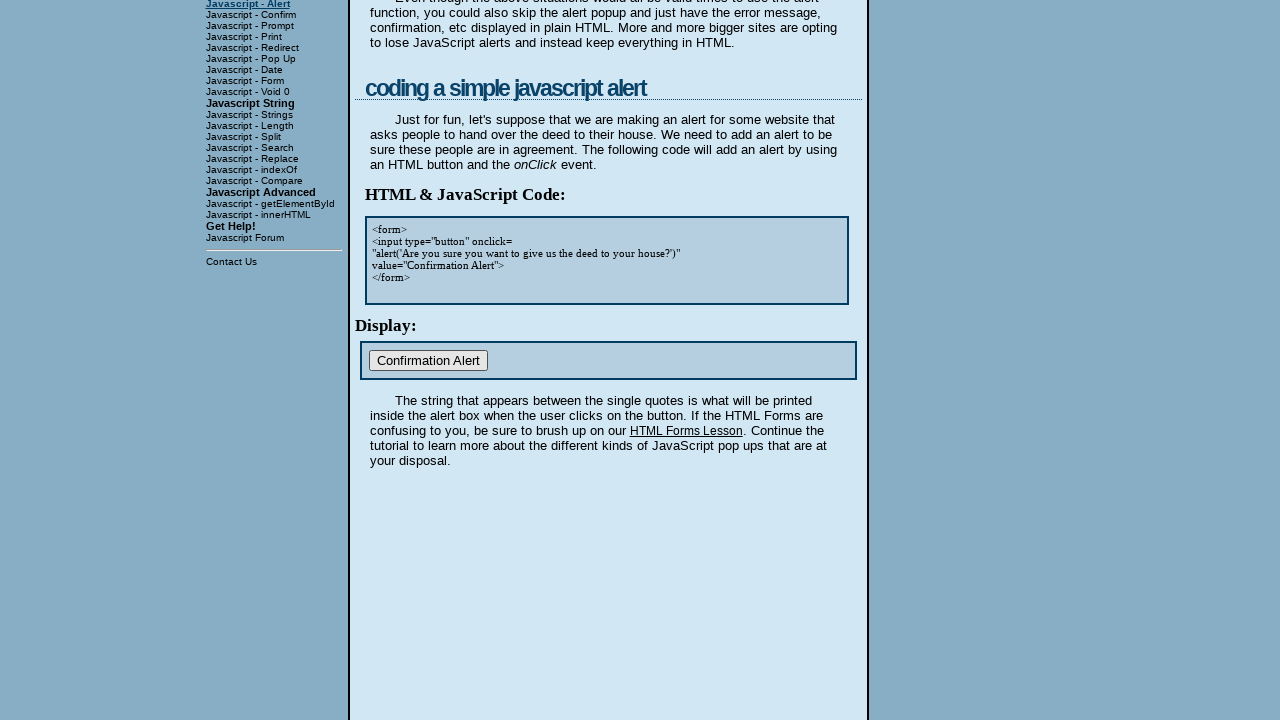

Waited for alert dialog to be processed and accepted
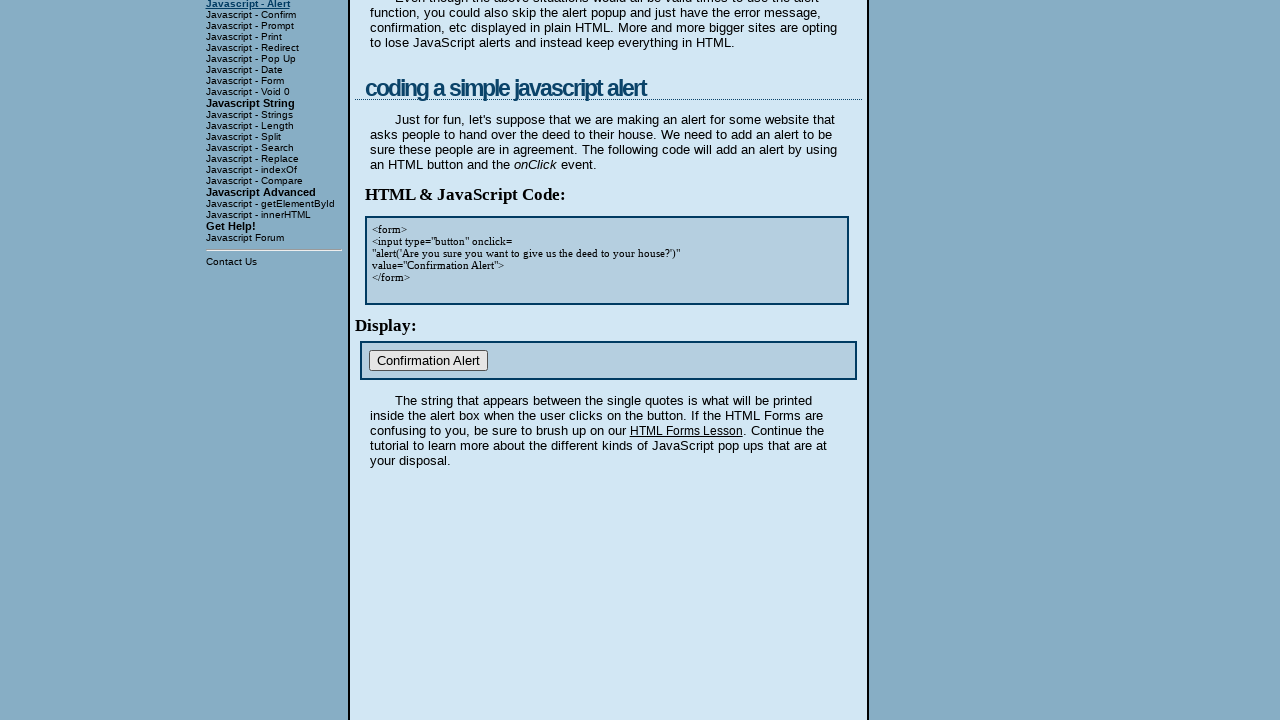

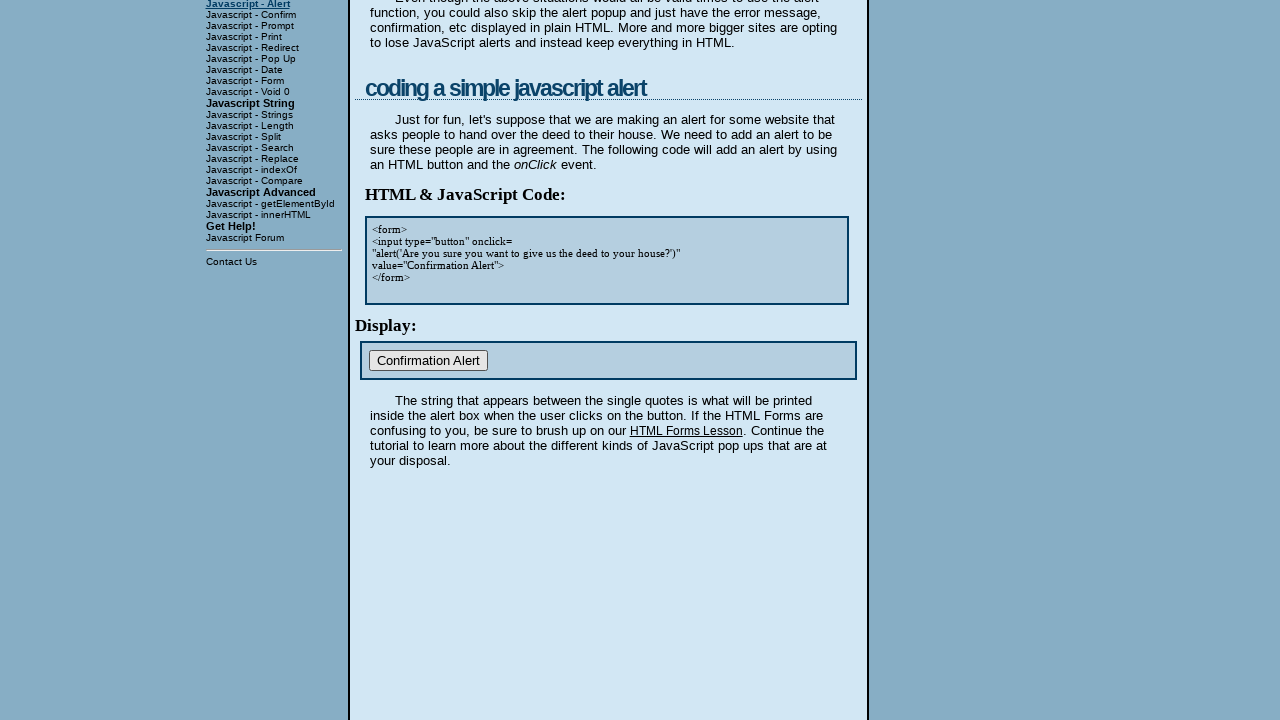